Creates three tasks in TodoMVC, then marks specifically the second task as complete by clicking its checkbox

Starting URL: https://demo.playwright.dev/todomvc/

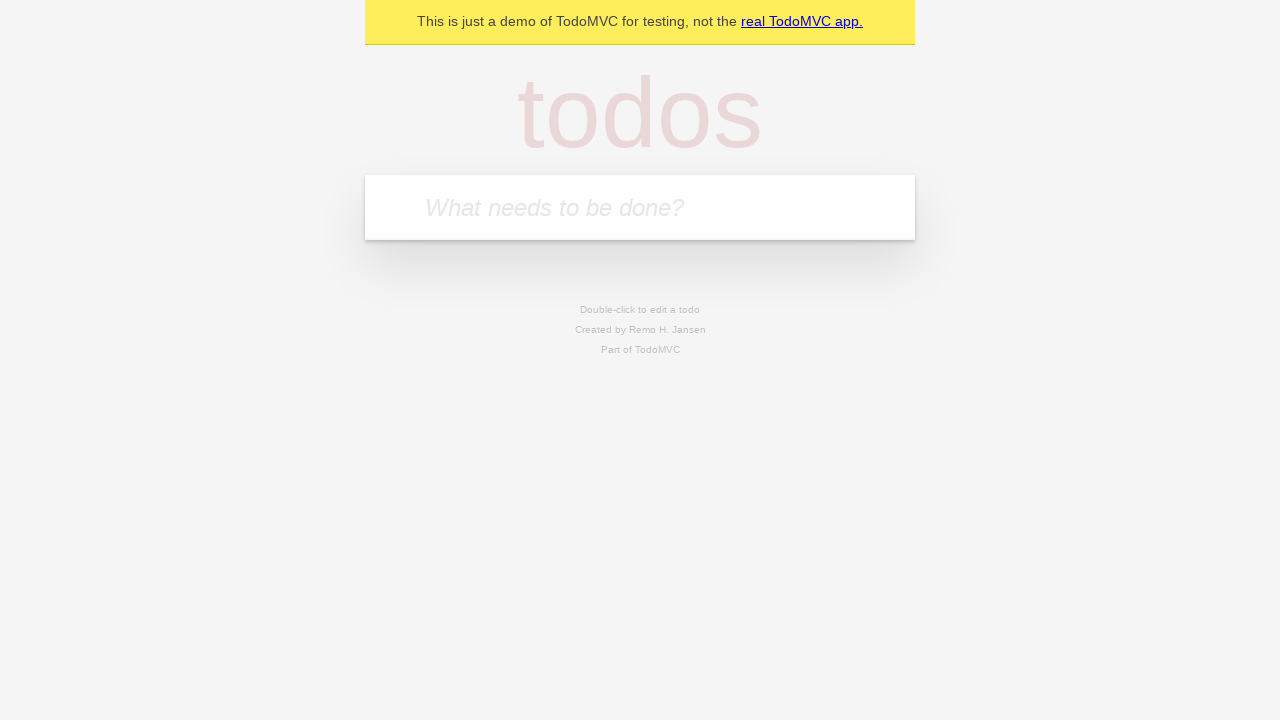

Filled new task input with 'Mi Primer Tarea' on .new-todo
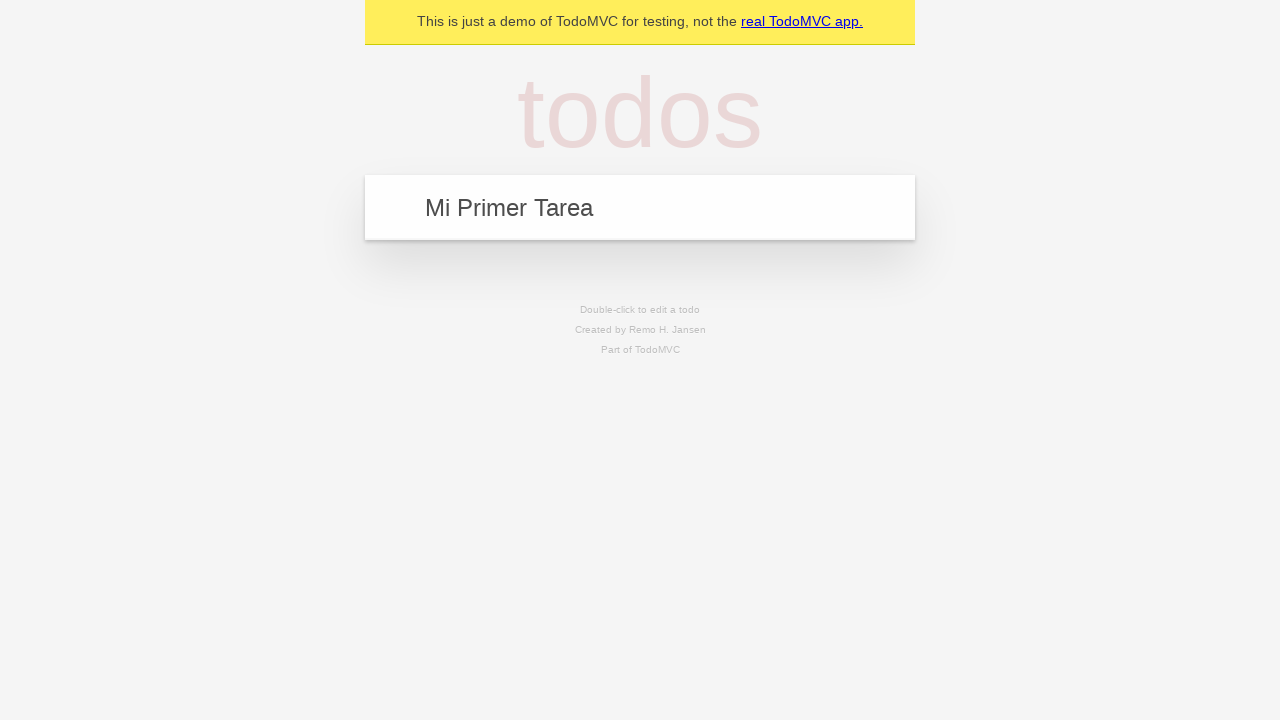

Pressed Enter to create first task on .new-todo
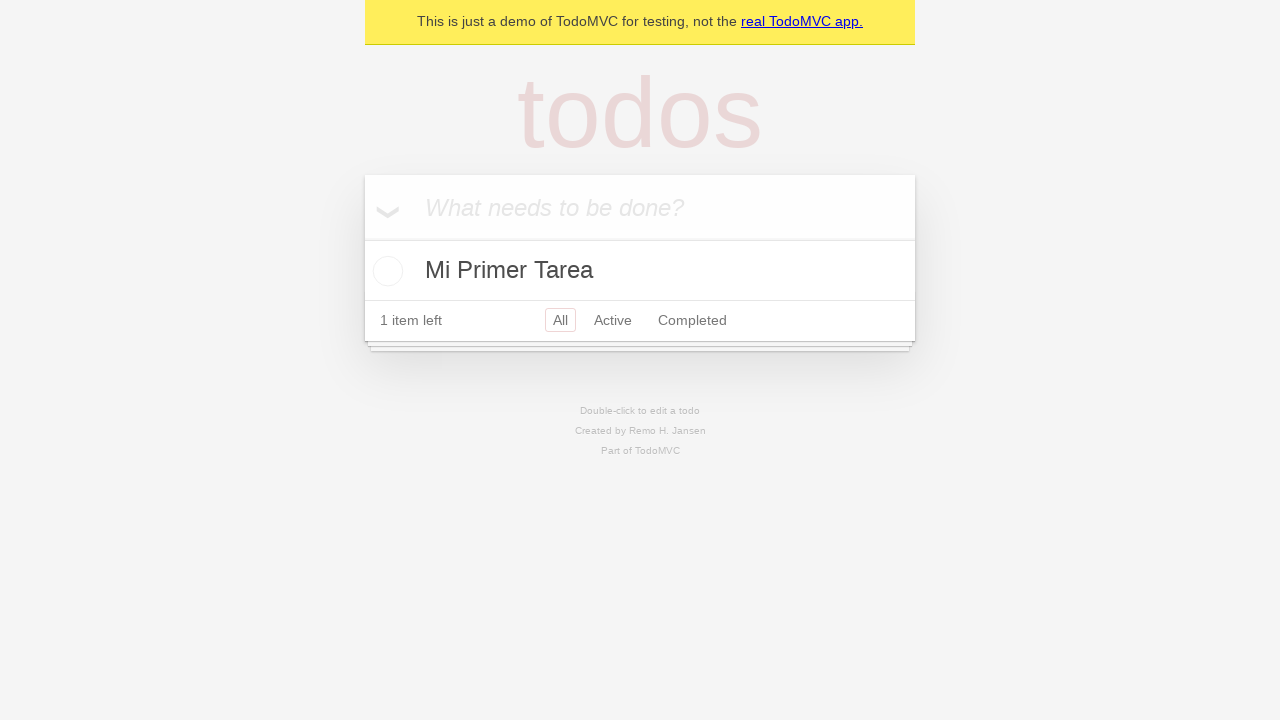

Filled new task input with 'Mi Segunda Tarea' on .new-todo
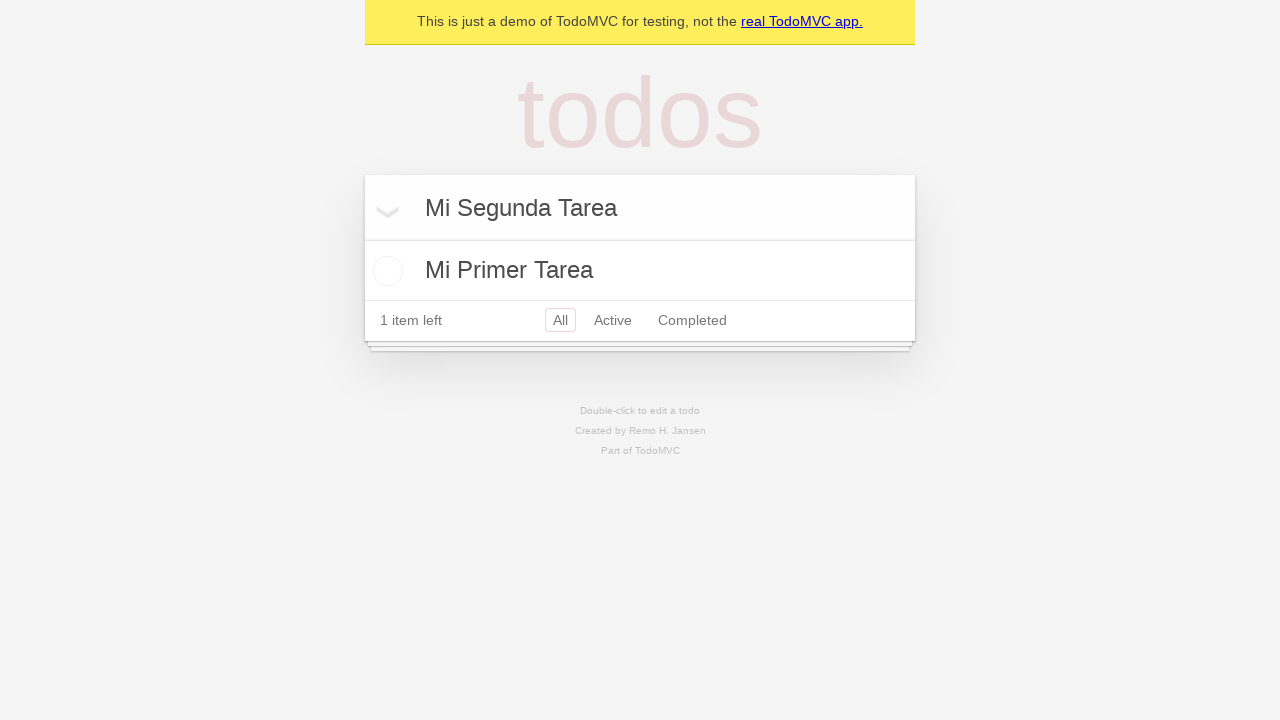

Pressed Enter to create second task on .new-todo
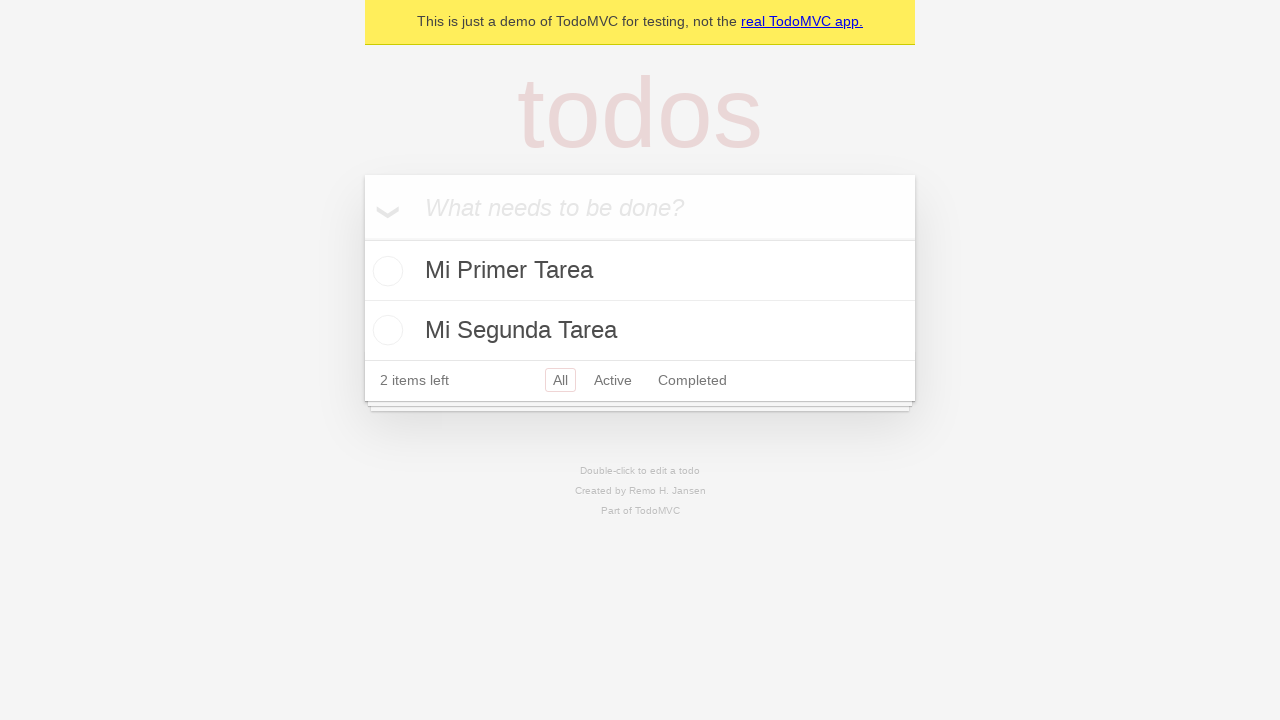

Filled new task input with 'Mi Tercera Tarea' on .new-todo
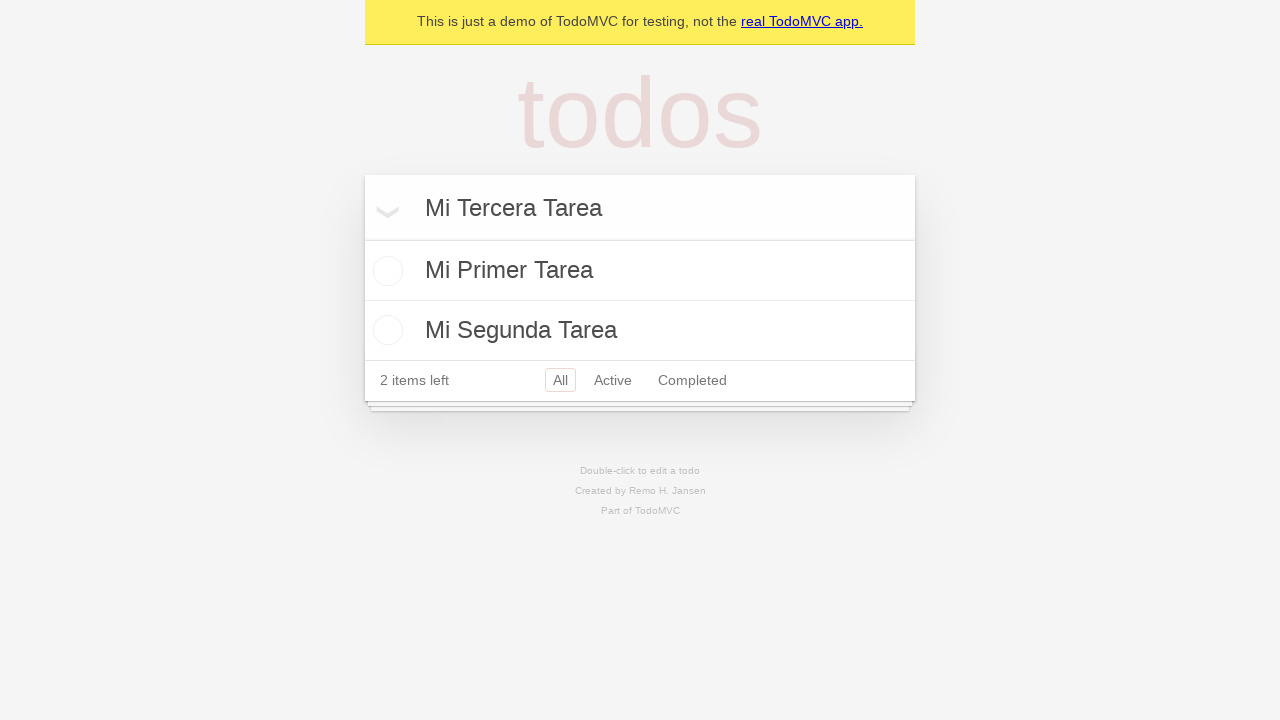

Pressed Enter to create third task on .new-todo
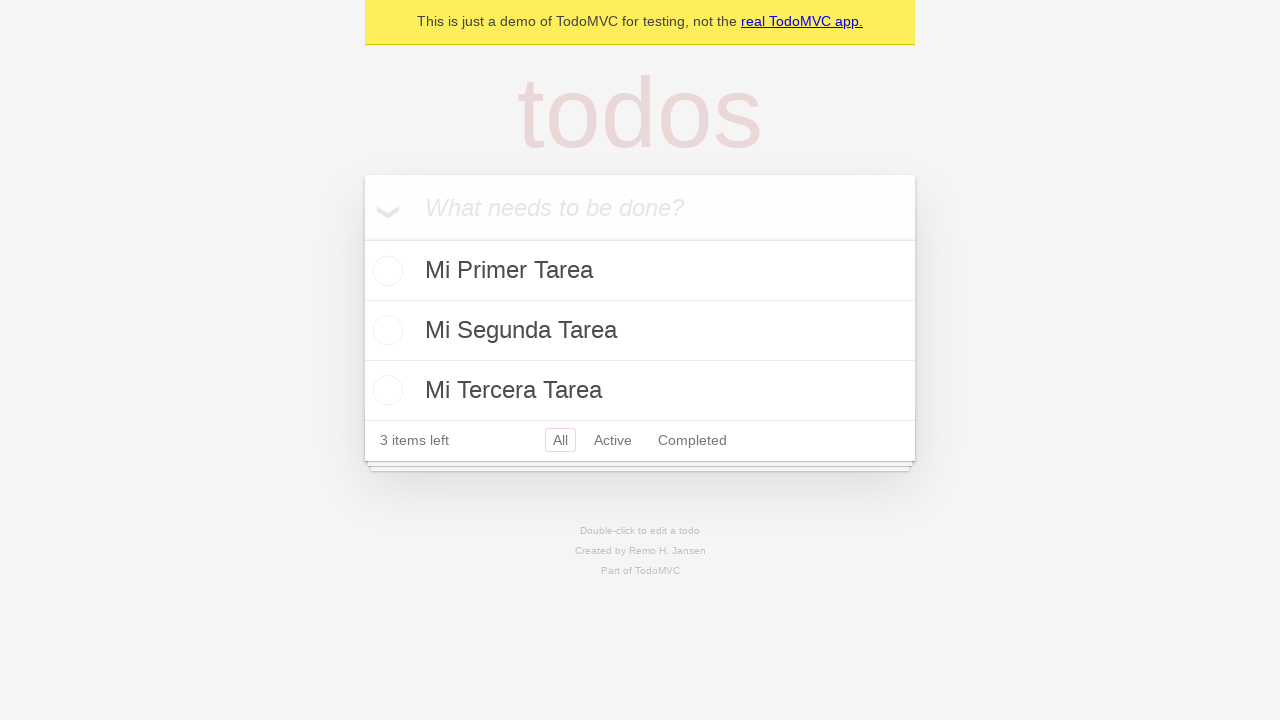

All three tasks loaded in the todo list
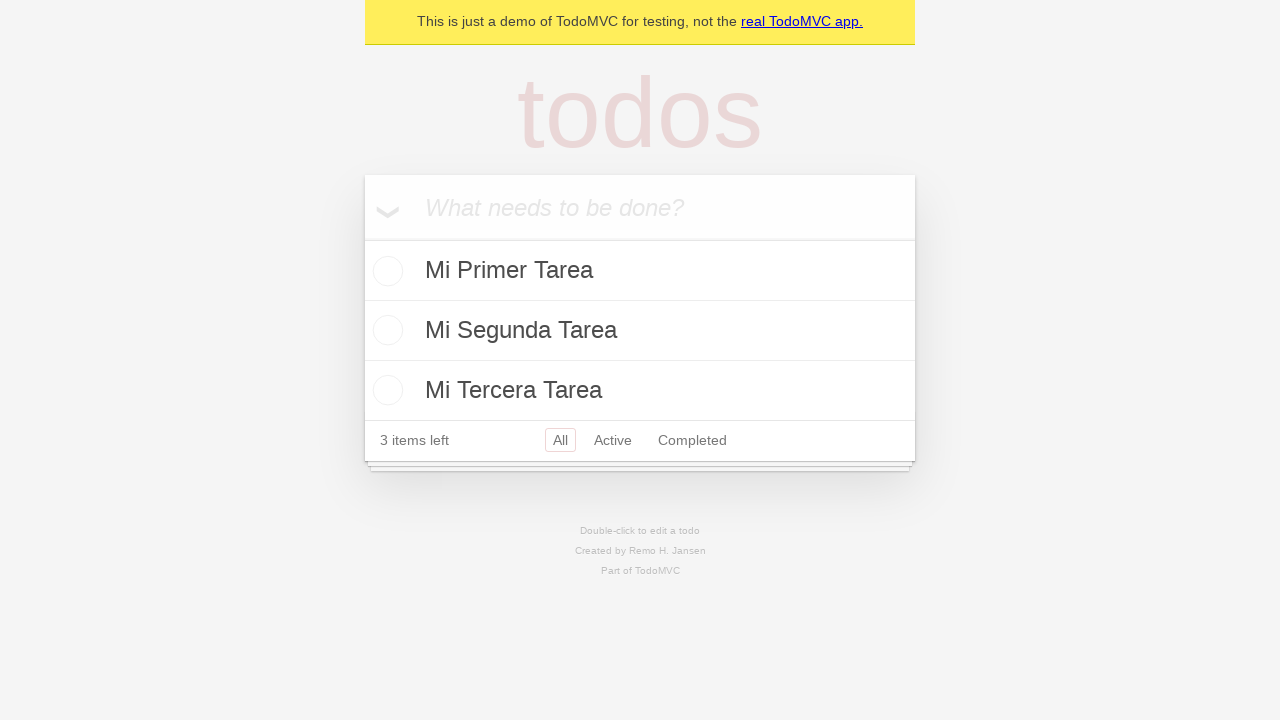

Located the second task 'Mi Segunda Tarea' in the list
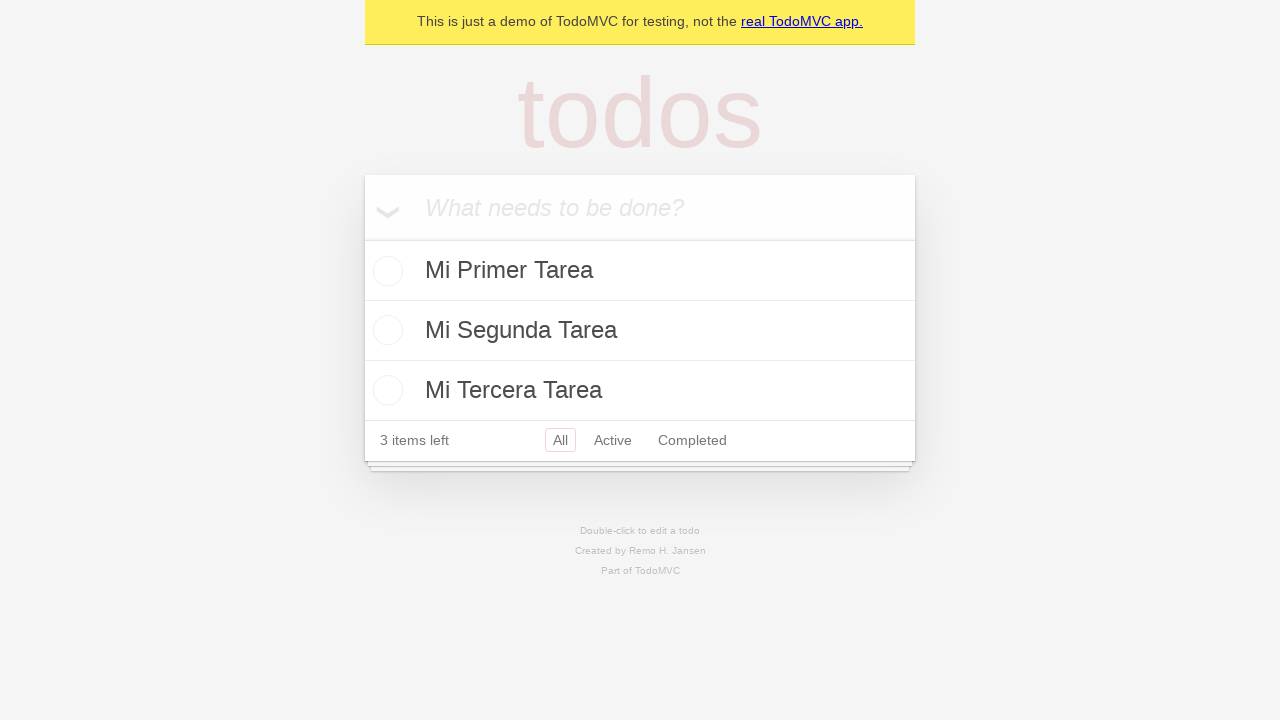

Clicked checkbox to mark second task as complete at (385, 330) on ul.todo-list li .view >> internal:has-text="Mi Segunda Tarea"i >> input[type='ch
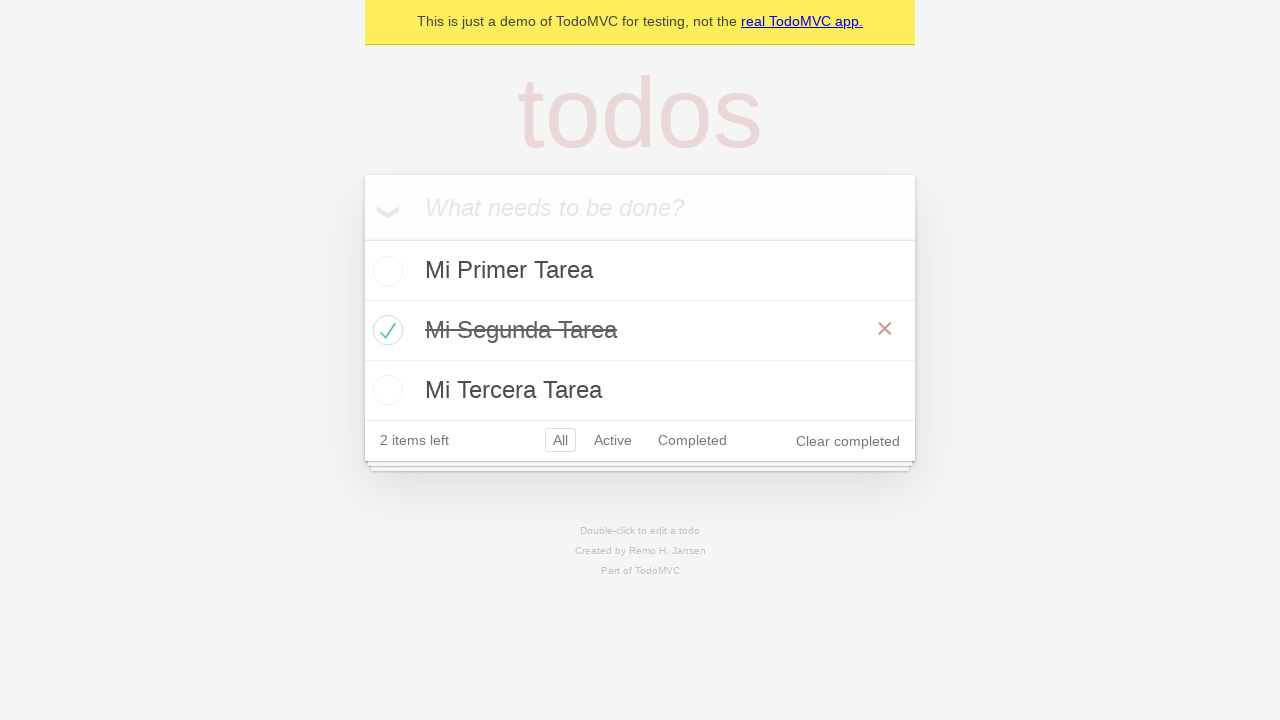

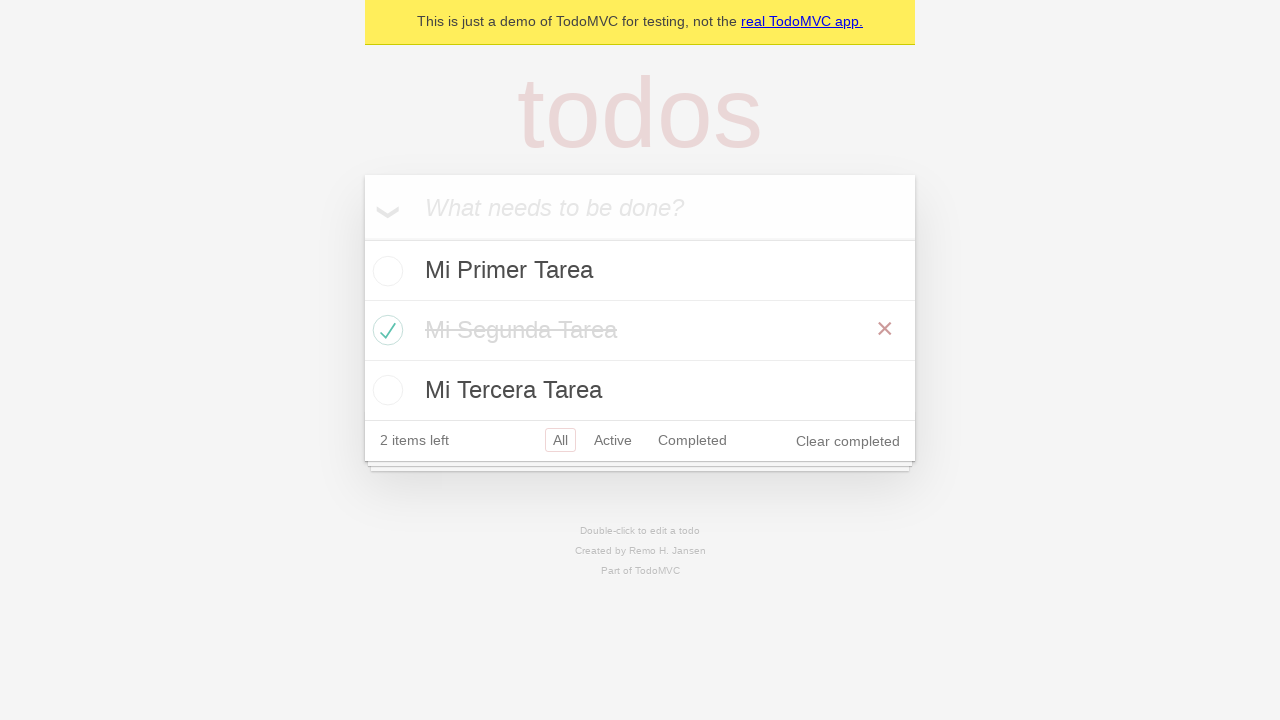